Tests browser window positioning by maximizing the window and then setting it to a specific position on the screen.

Starting URL: https://skpatro.github.io/demo/links/

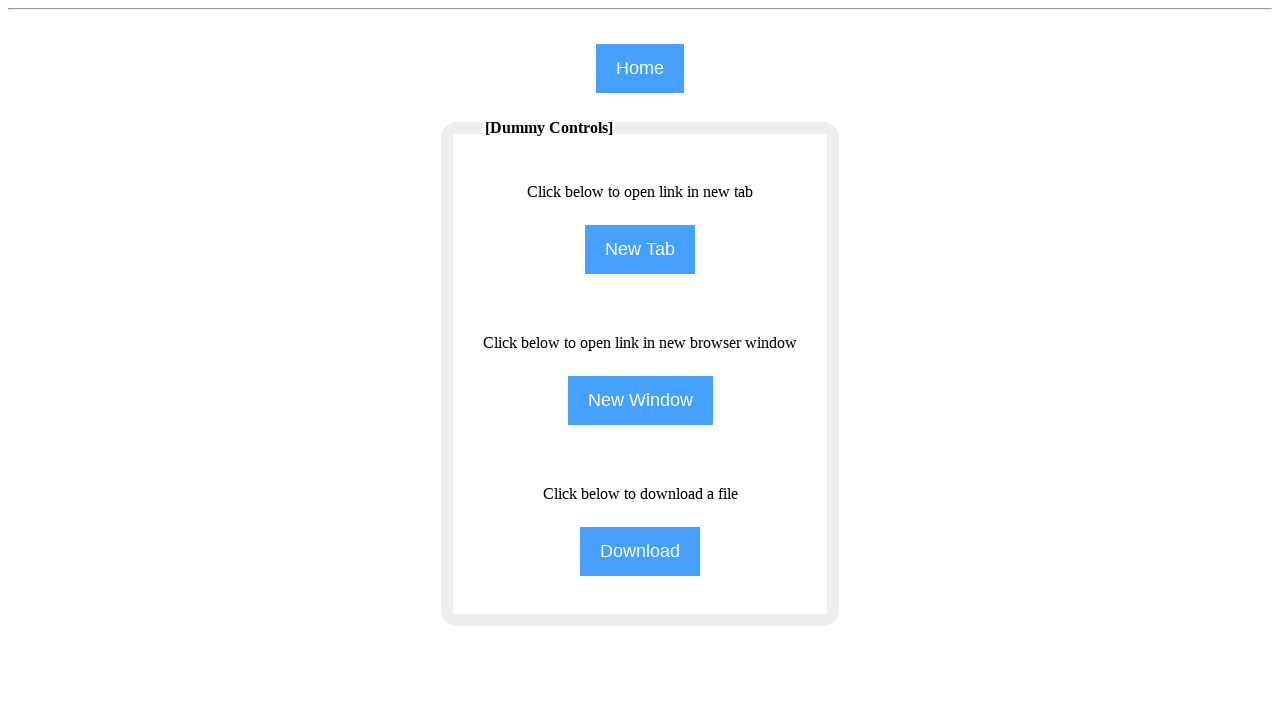

Set viewport size to 1920x1080 (maximized window)
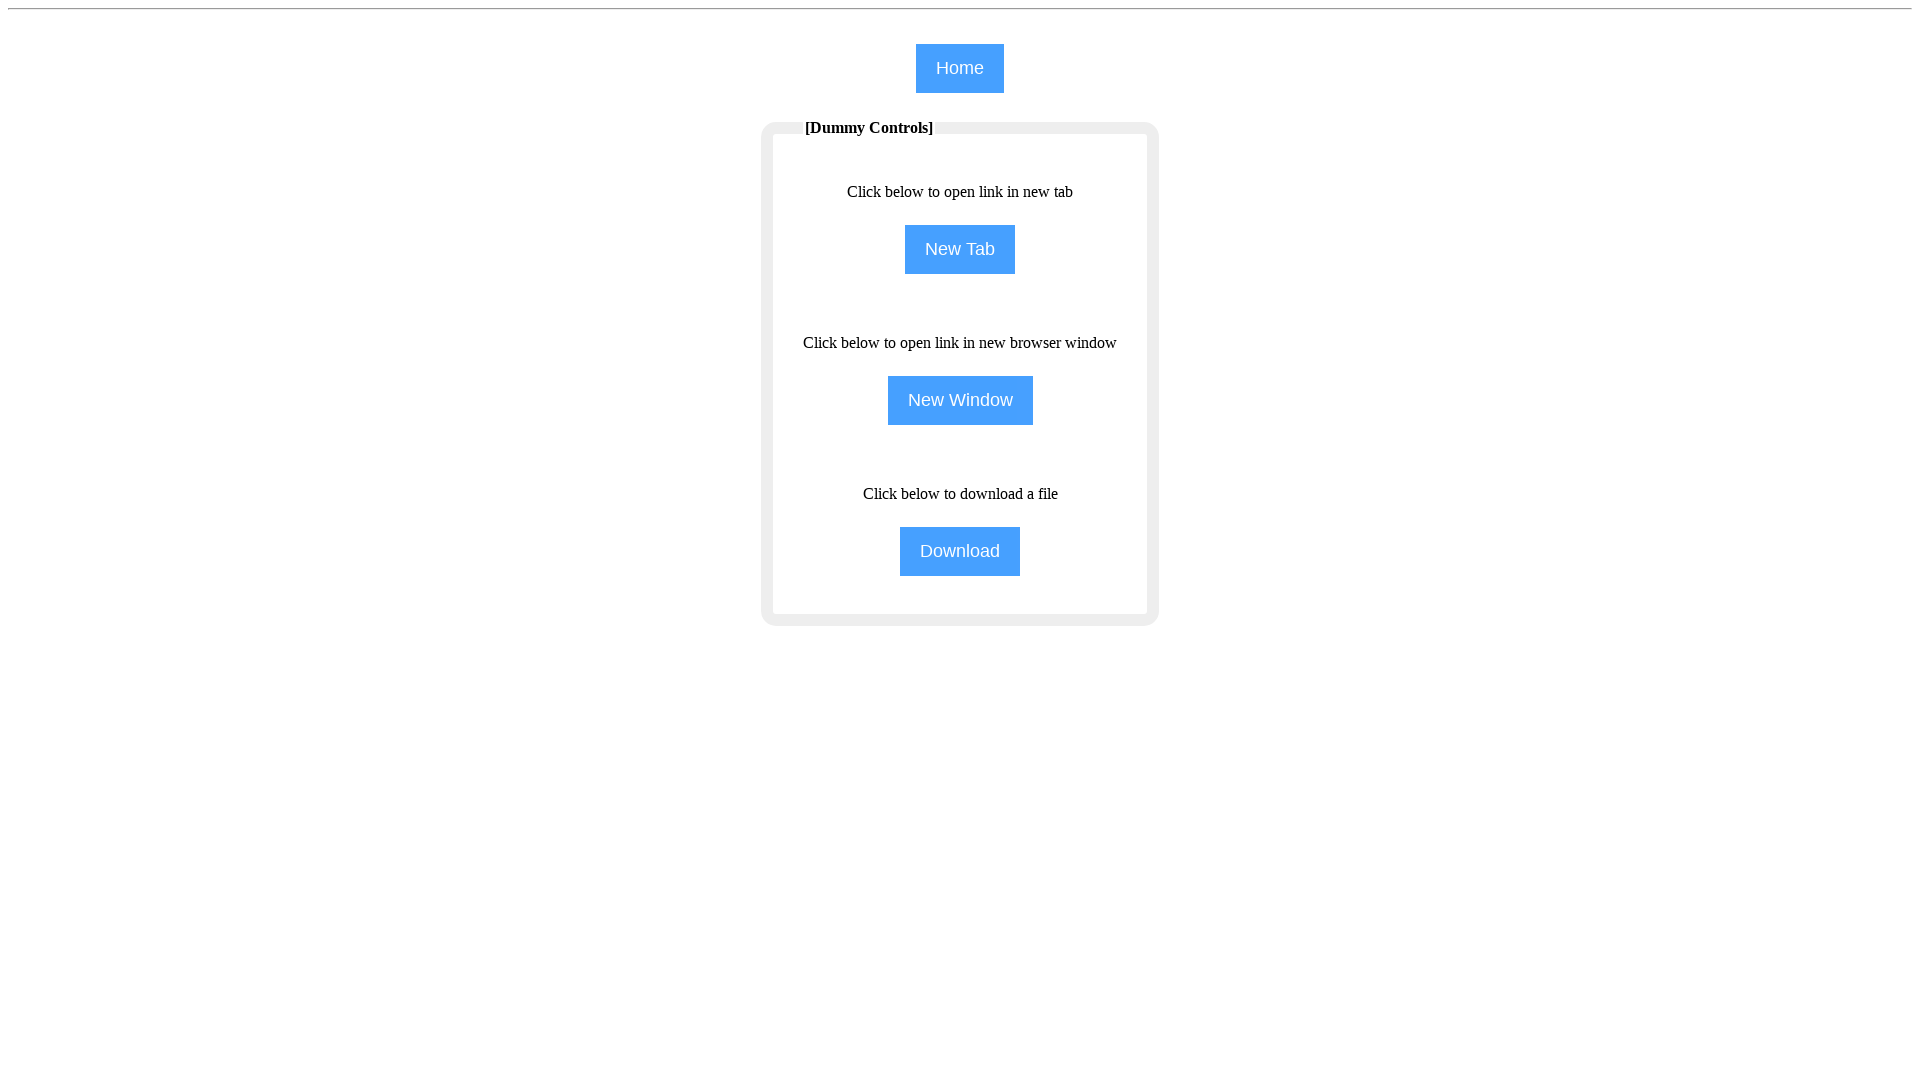

Waited 1 second for page to stabilize
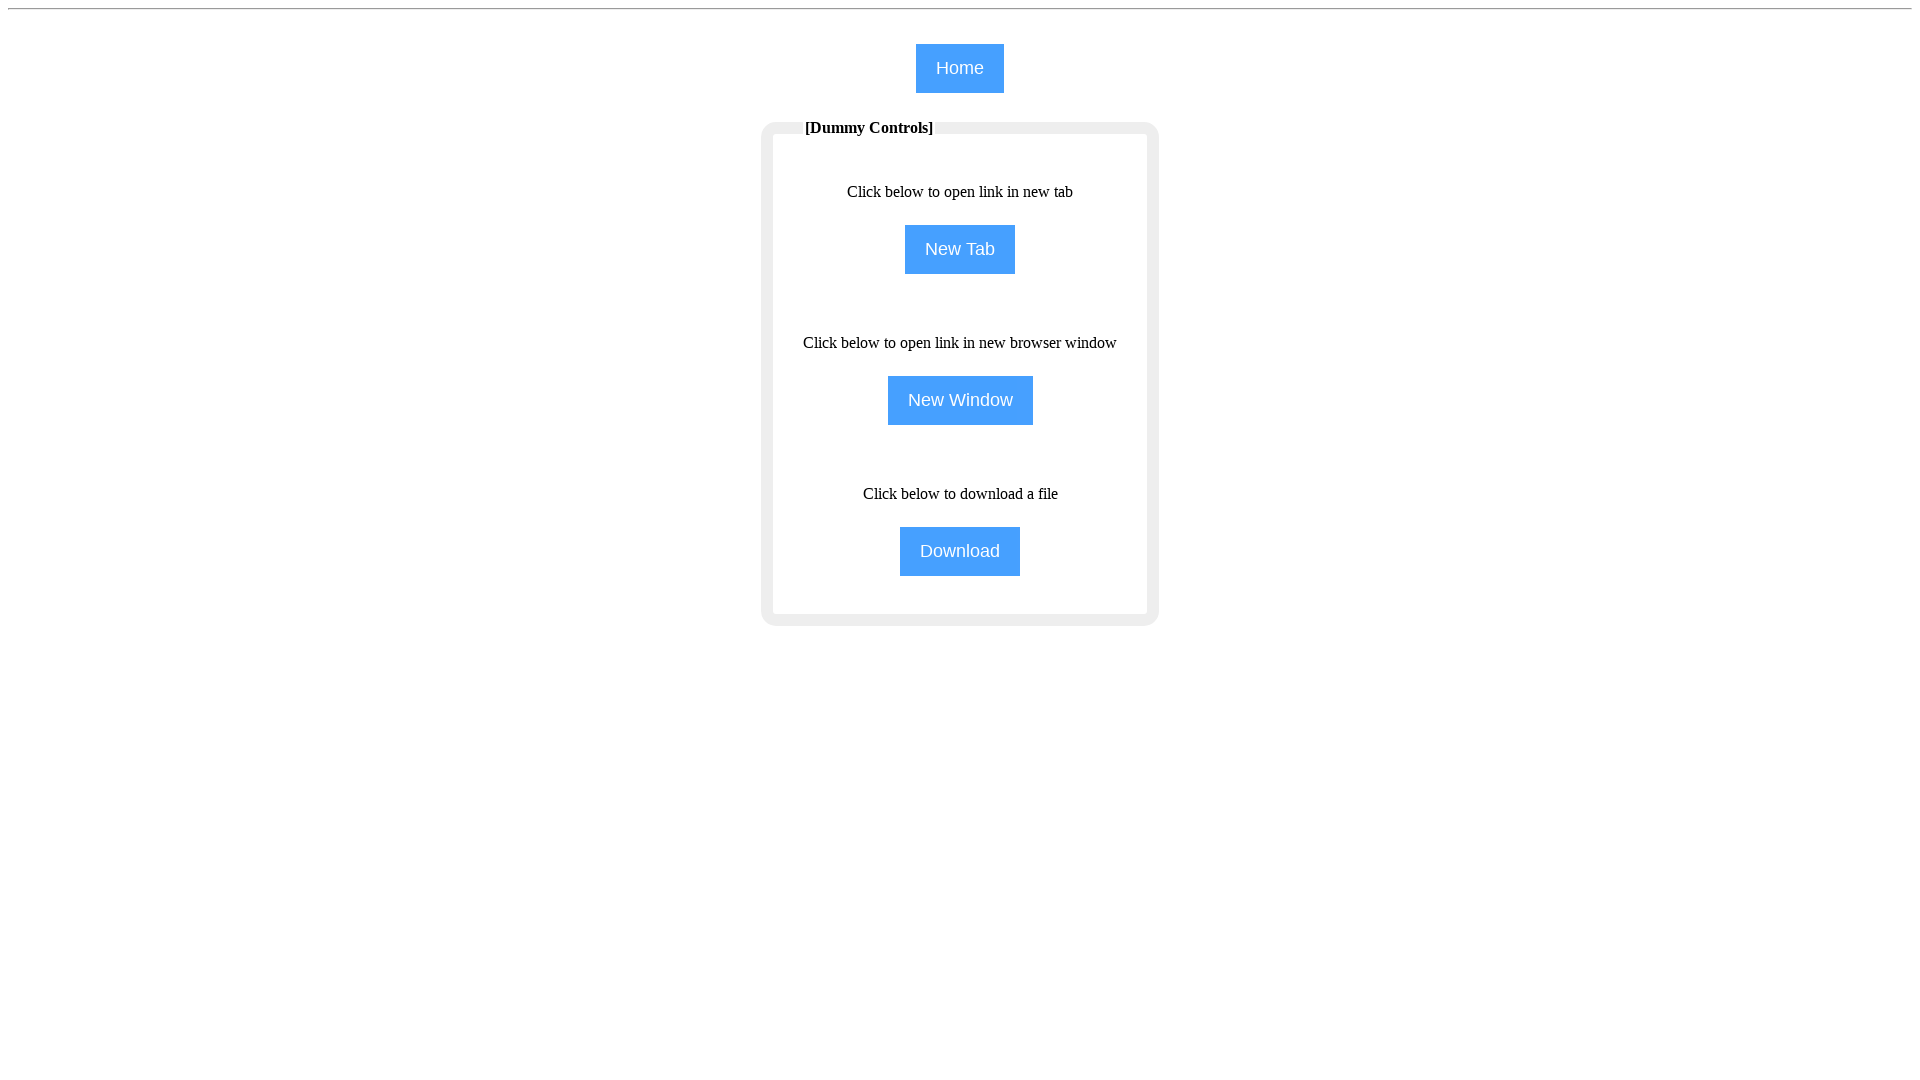

Set viewport size to 1024x768 (specific position/size)
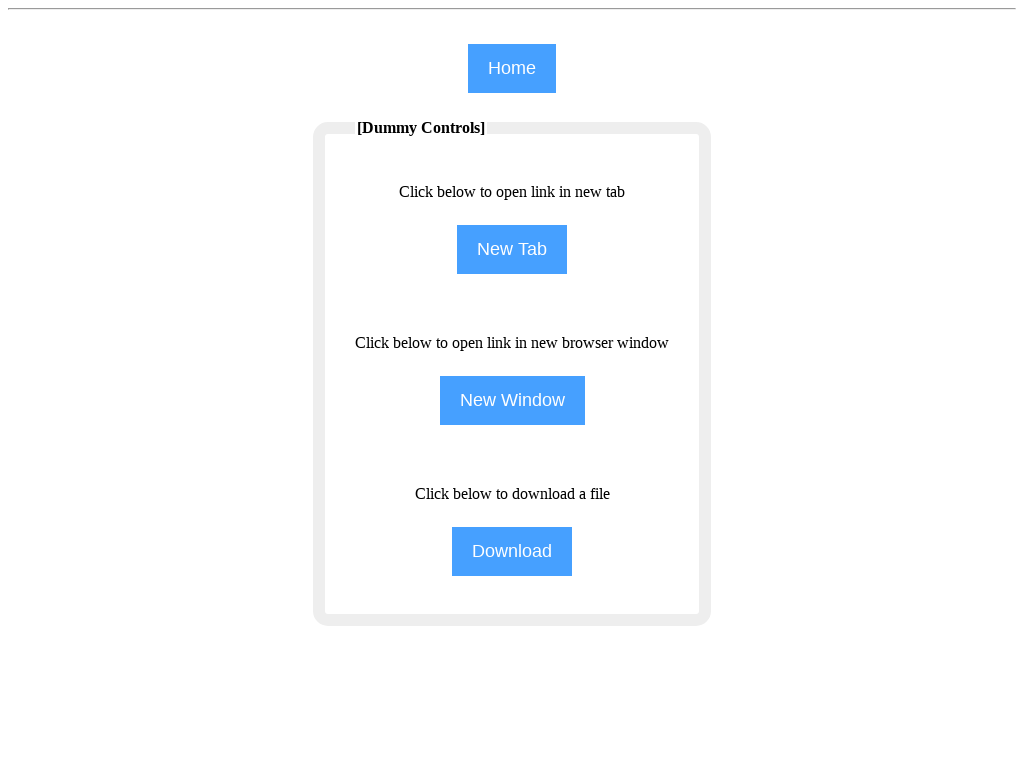

Page body element loaded and visible
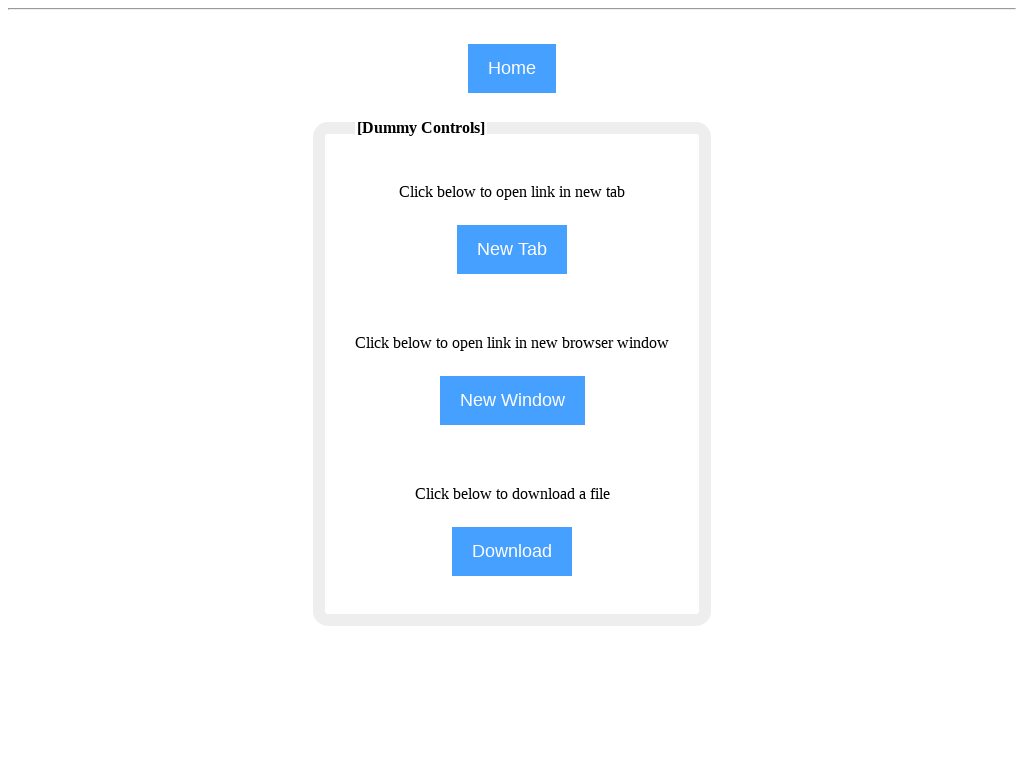

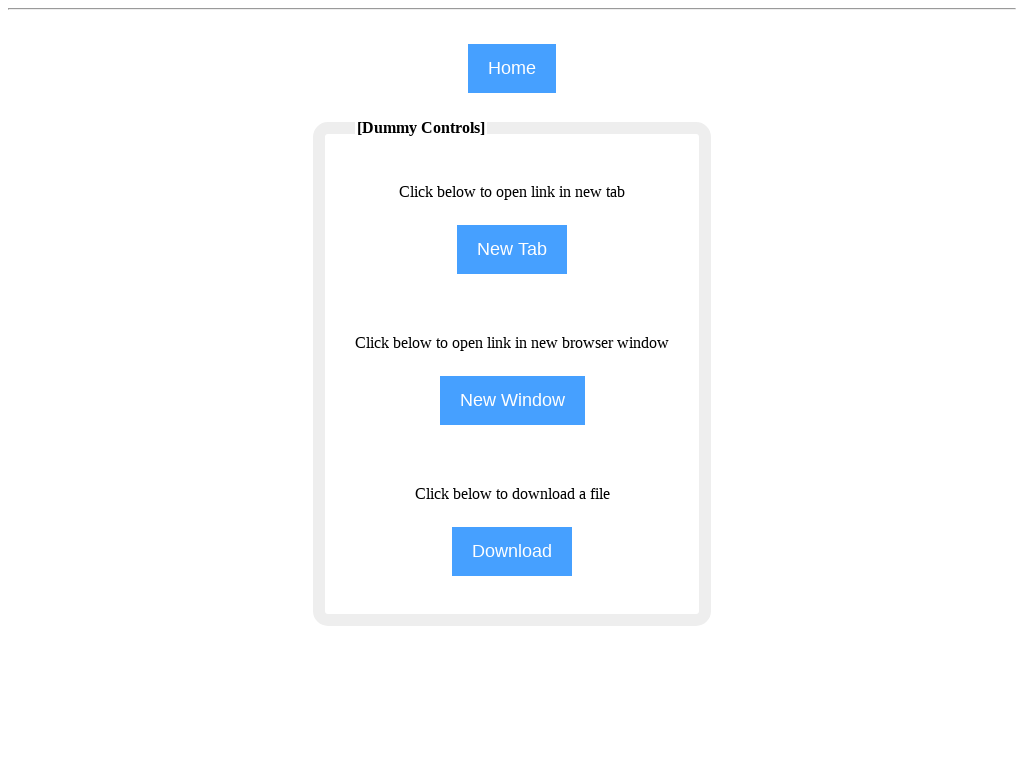